Locates the order form by test-id and fills in the name and email fields with test data.

Starting URL: https://osstep.github.io/locator_getbytestid

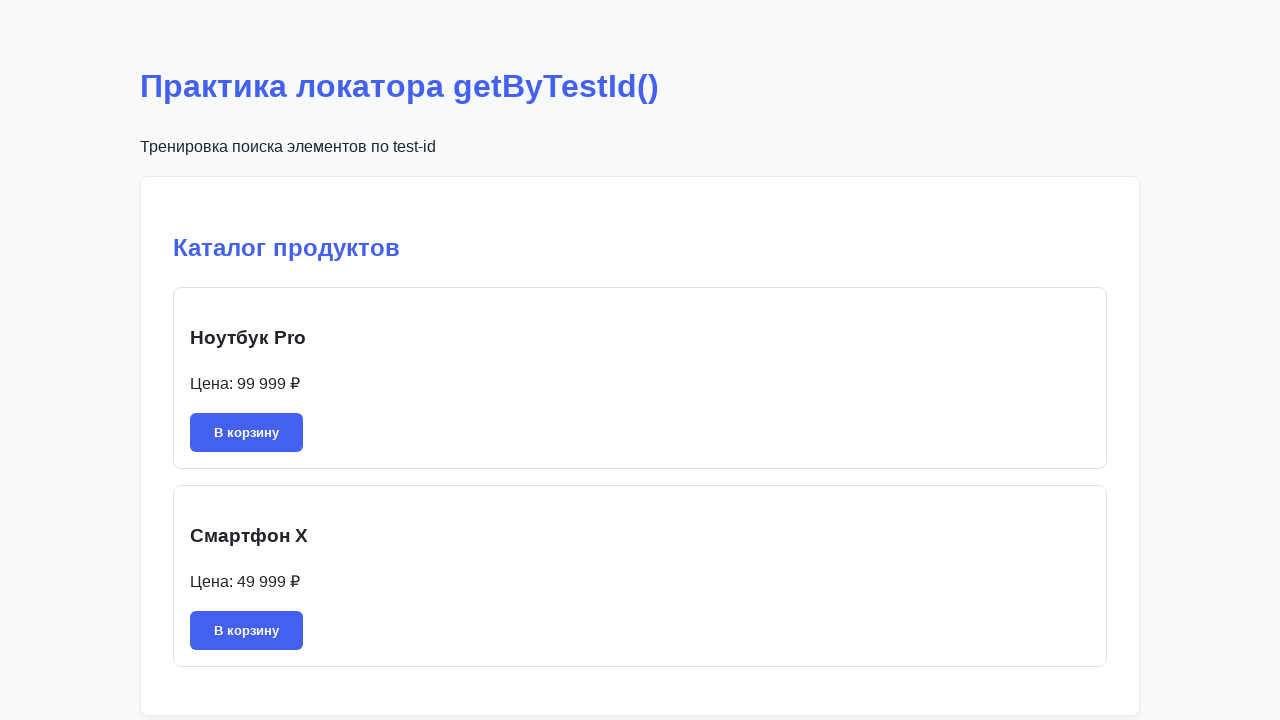

Order form located and verified to be visible
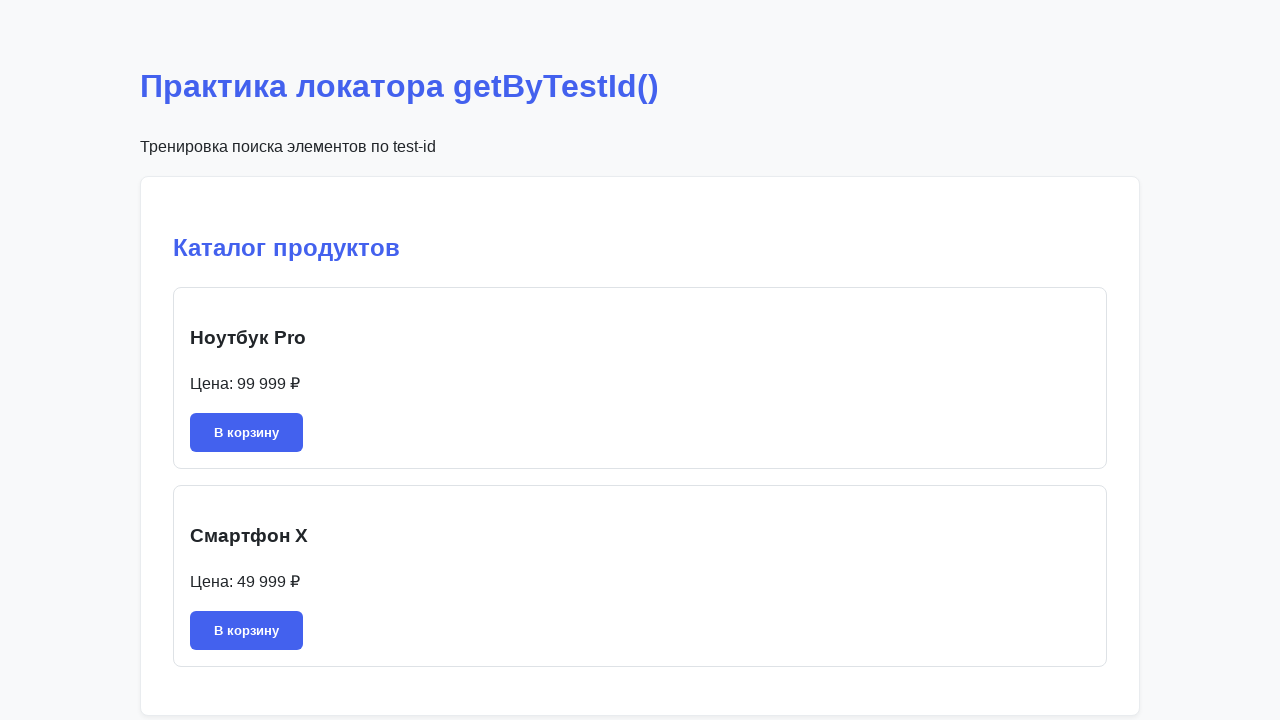

Filled name field with 'Иван Иванов' on internal:testid=[data-testid="order-form"s] >> internal:testid=[data-testid="nam
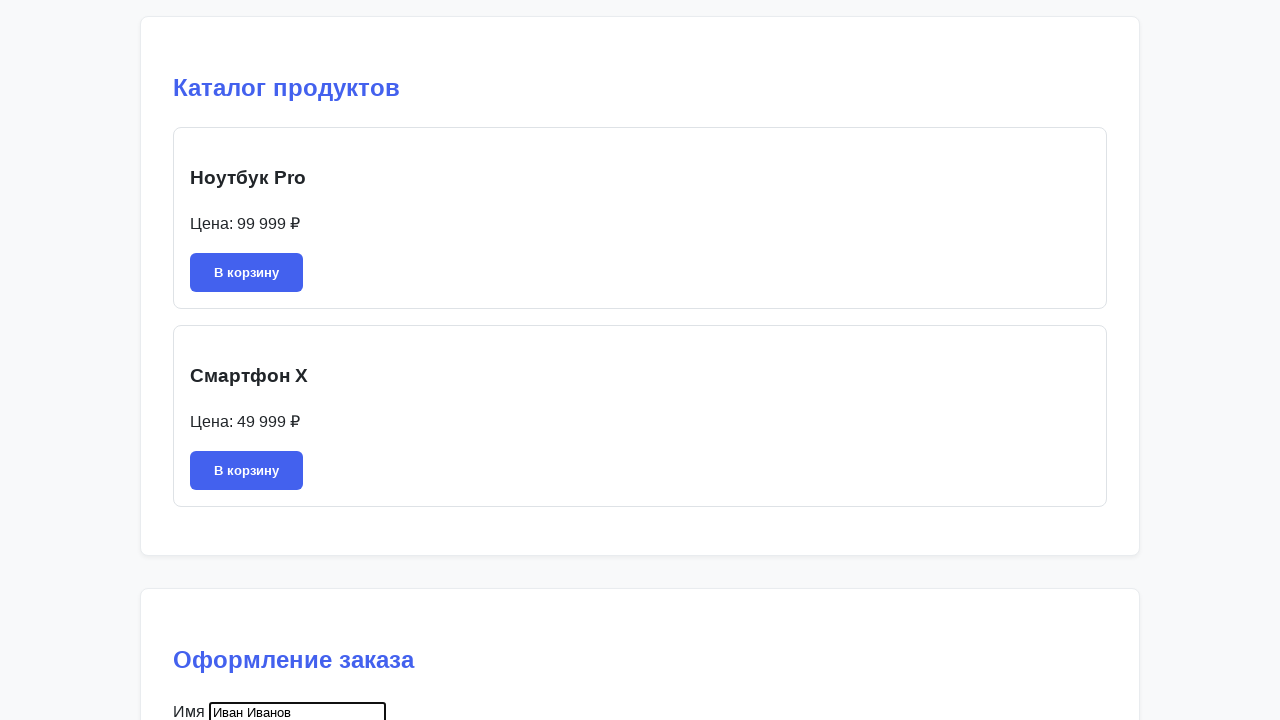

Filled email field with 'test@example.com' on internal:testid=[data-testid="order-form"s] >> internal:testid=[data-testid="ema
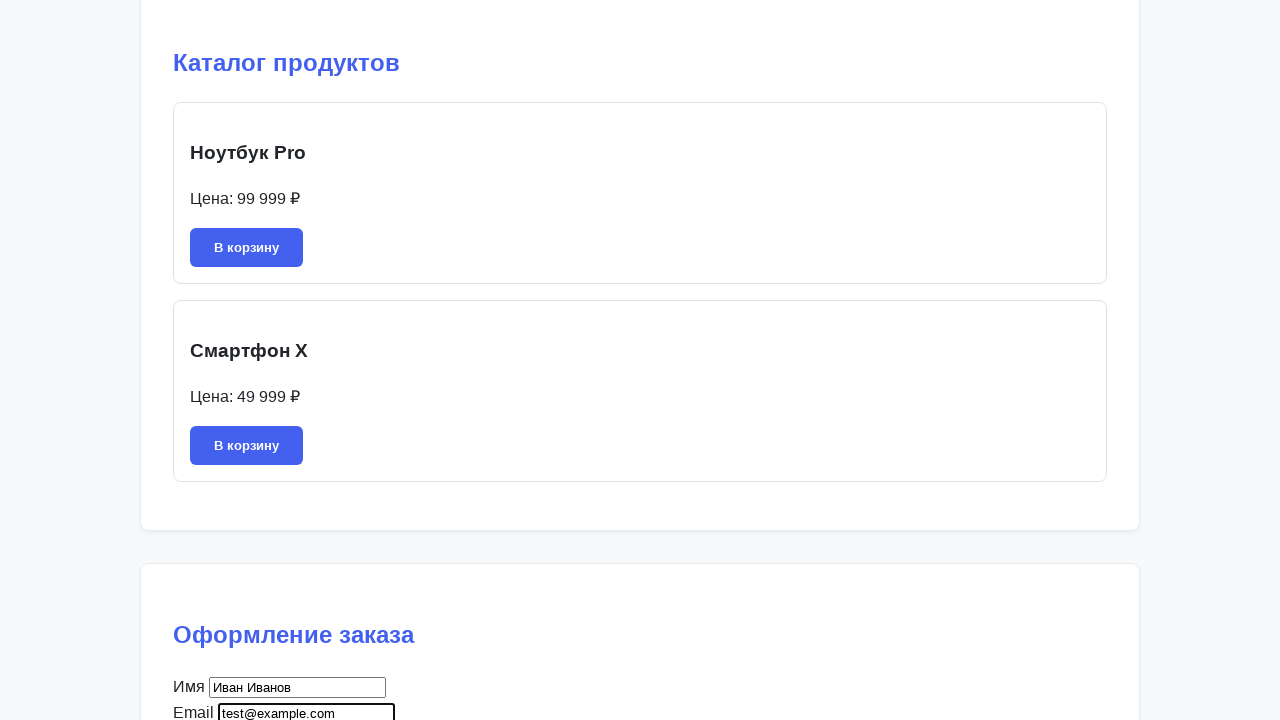

Submit button located and verified to be visible
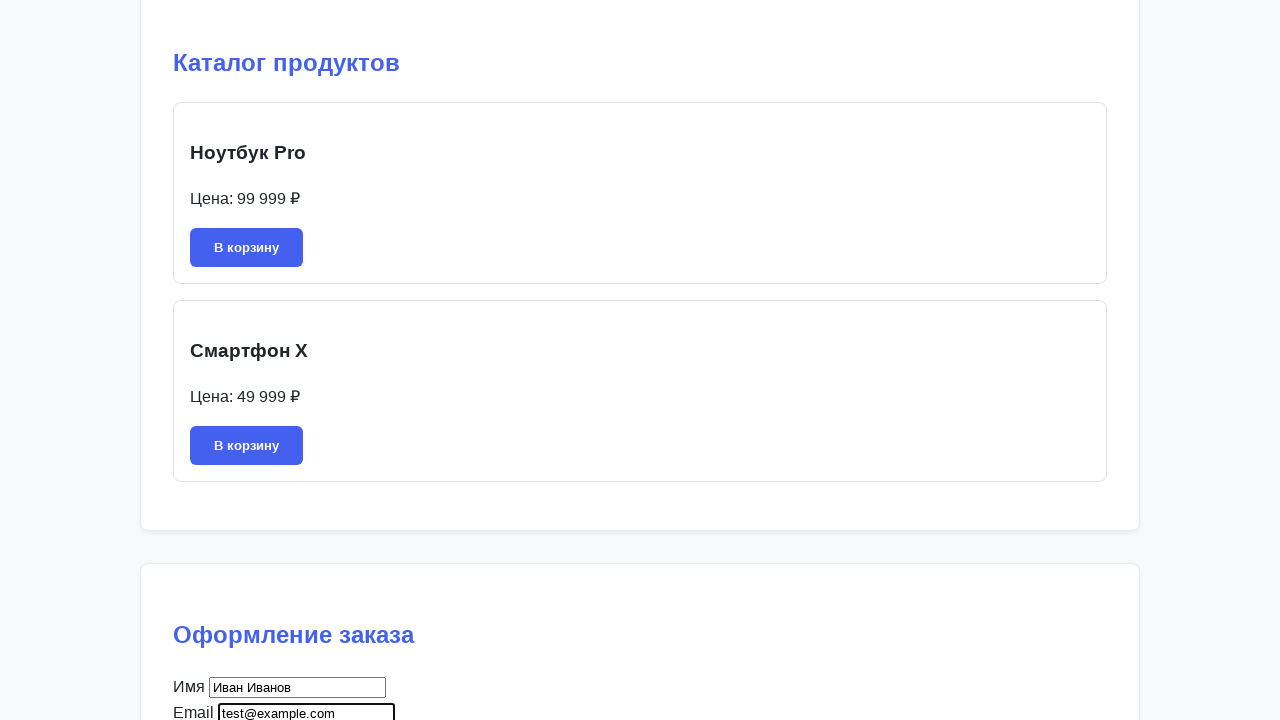

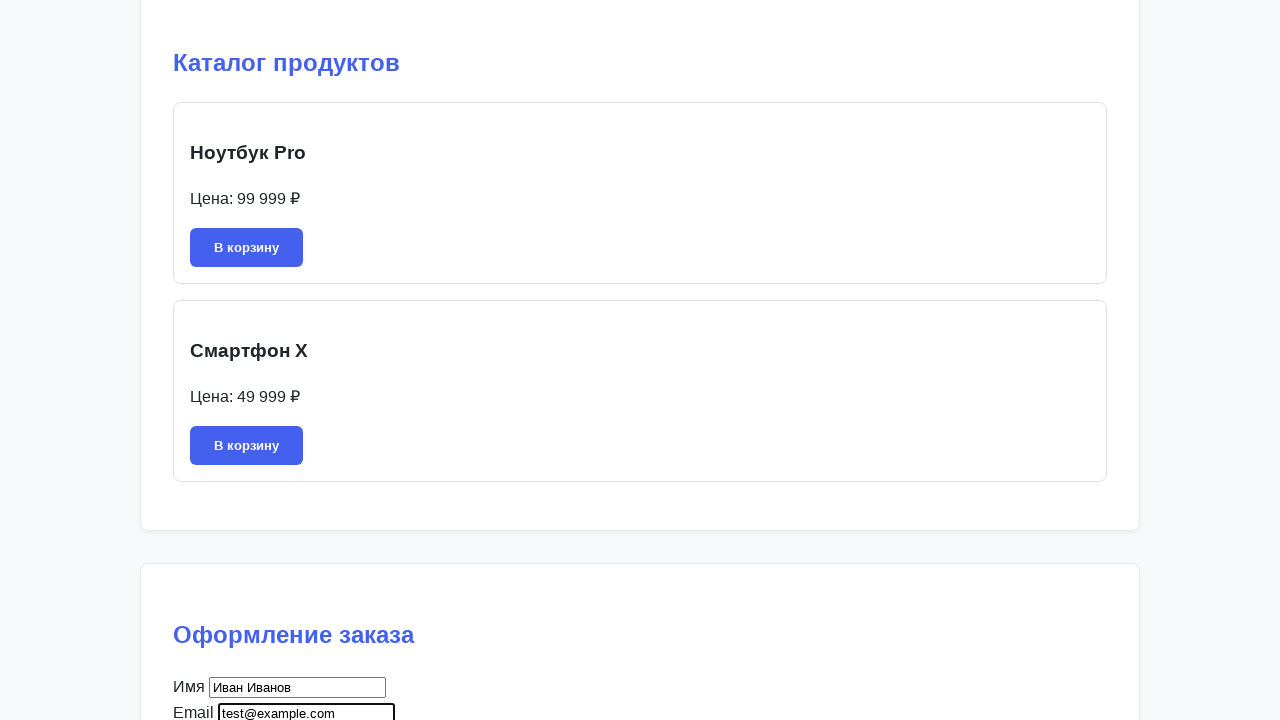